Navigates to checkboxes page, checks the first checkbox and verifies it becomes checked

Starting URL: https://the-internet.herokuapp.com

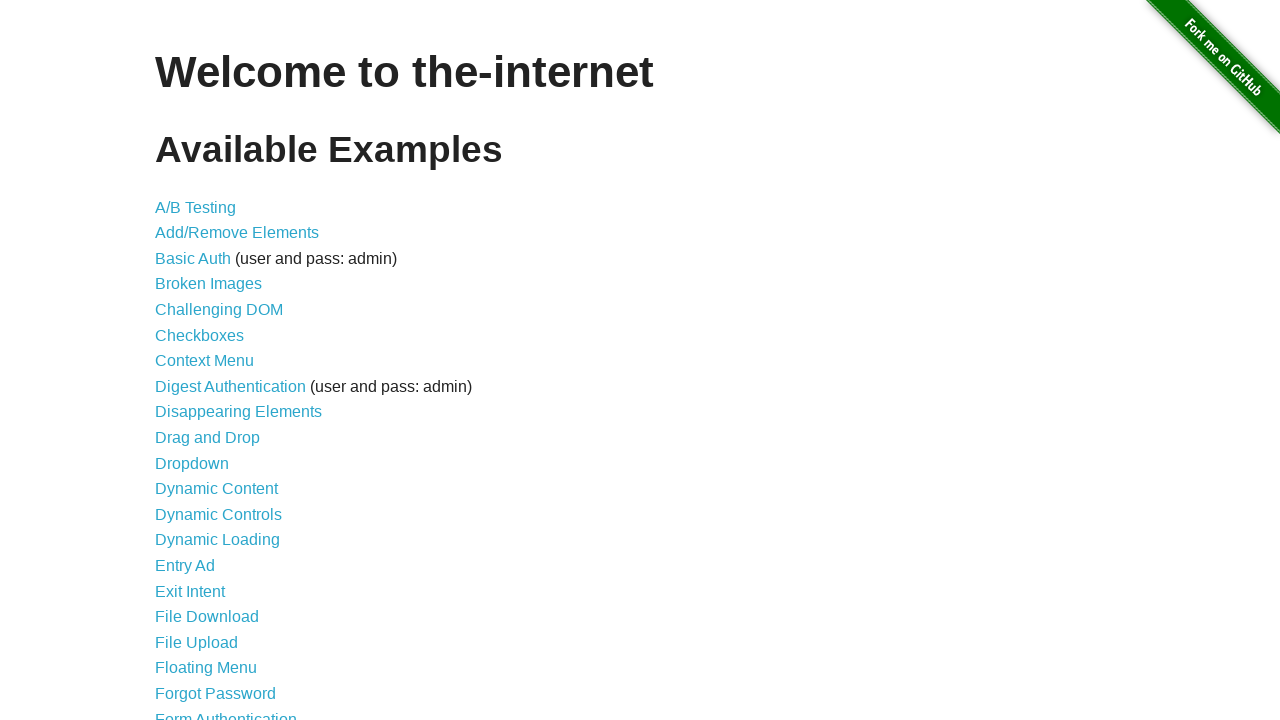

Clicked on Checkboxes link to navigate to checkboxes page at (200, 335) on a[href='/checkboxes']
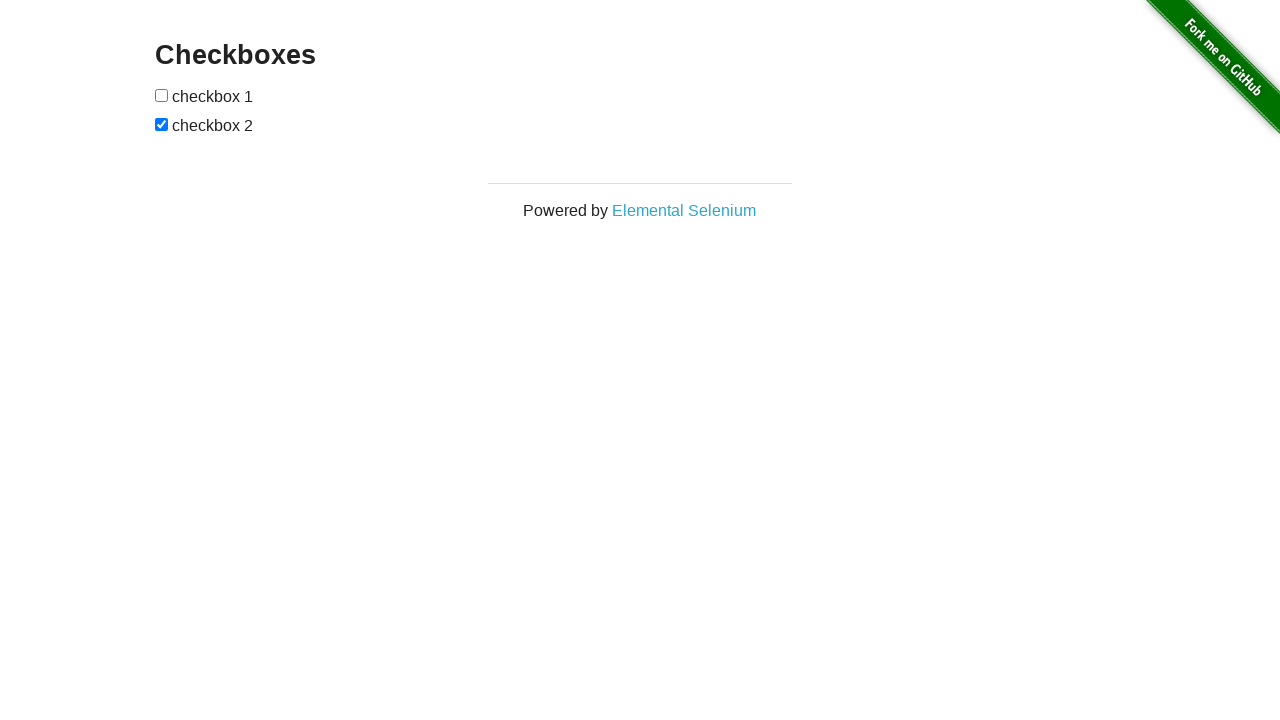

Checkboxes container loaded on page
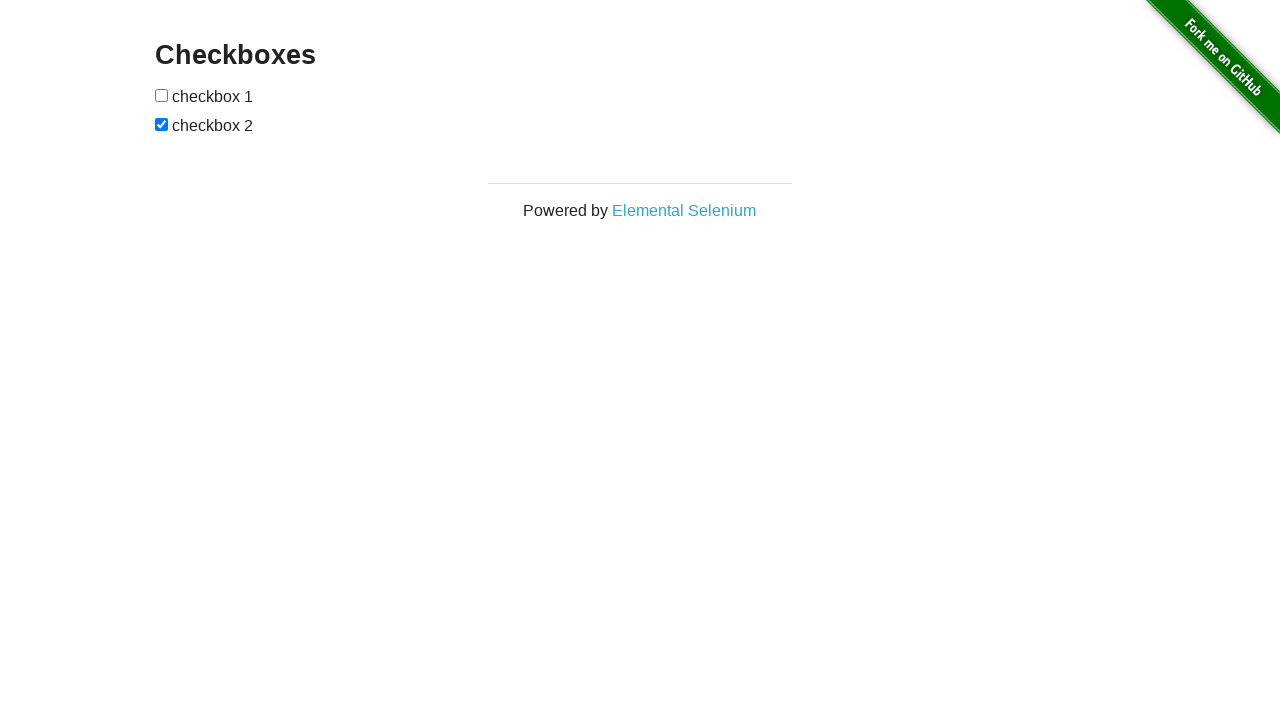

Located first checkbox element
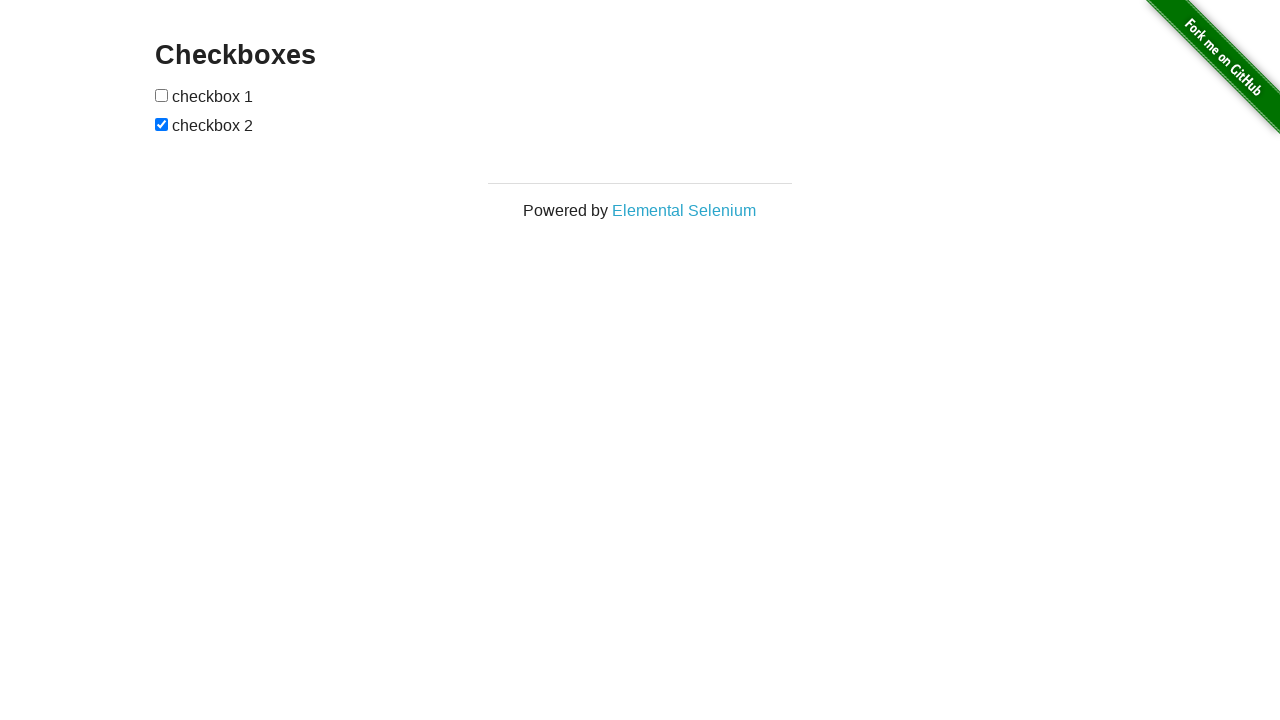

Verified first checkbox is not checked initially
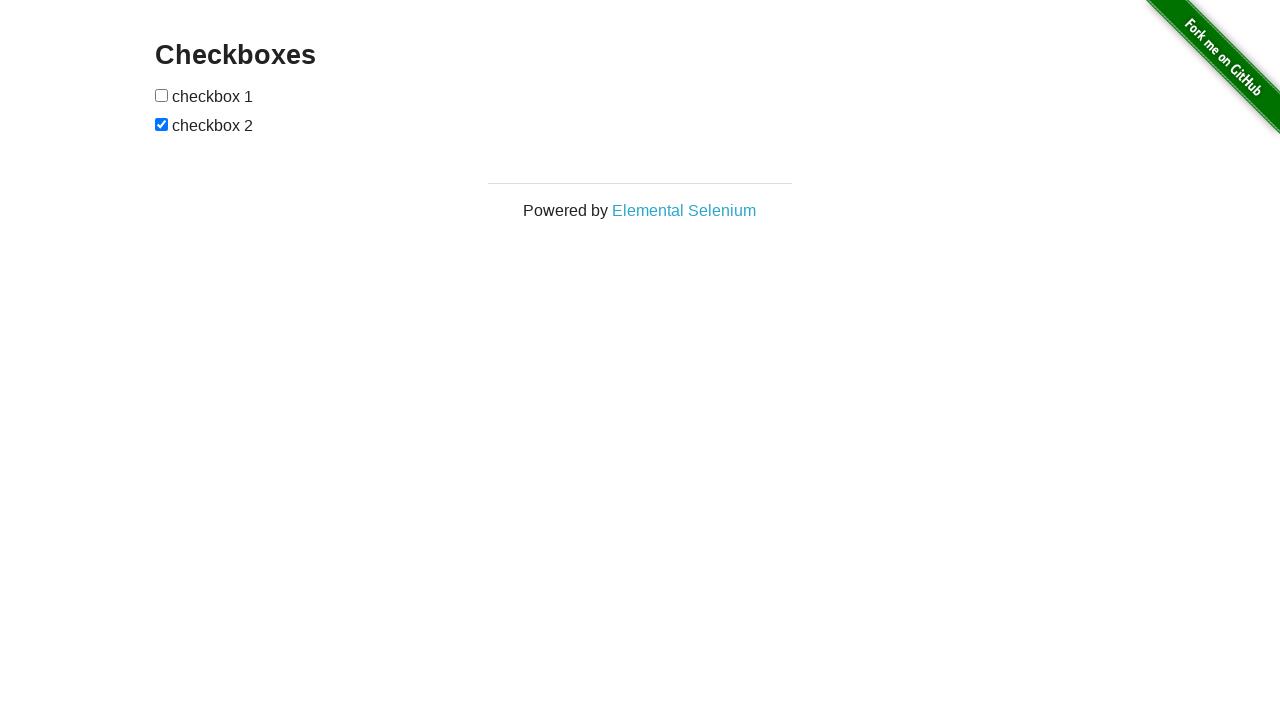

Checked the first checkbox at (162, 95) on #checkboxes input[type='checkbox'] >> nth=0
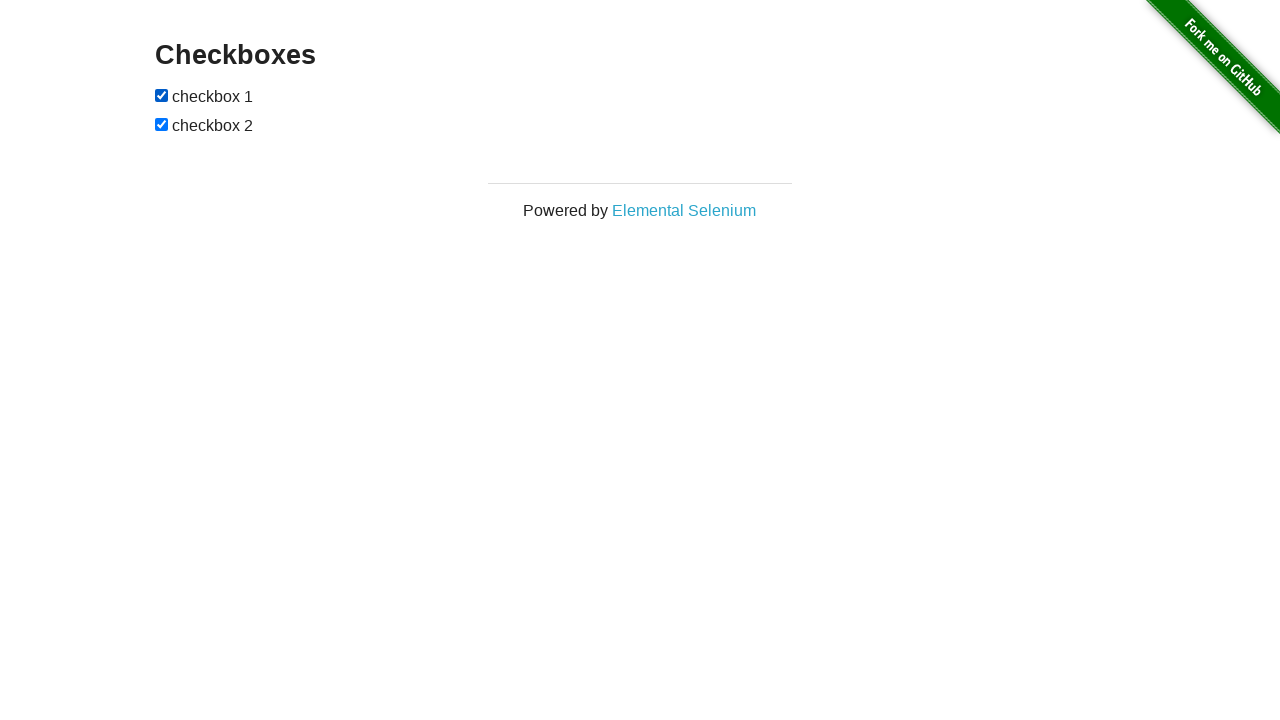

Verified first checkbox is now checked
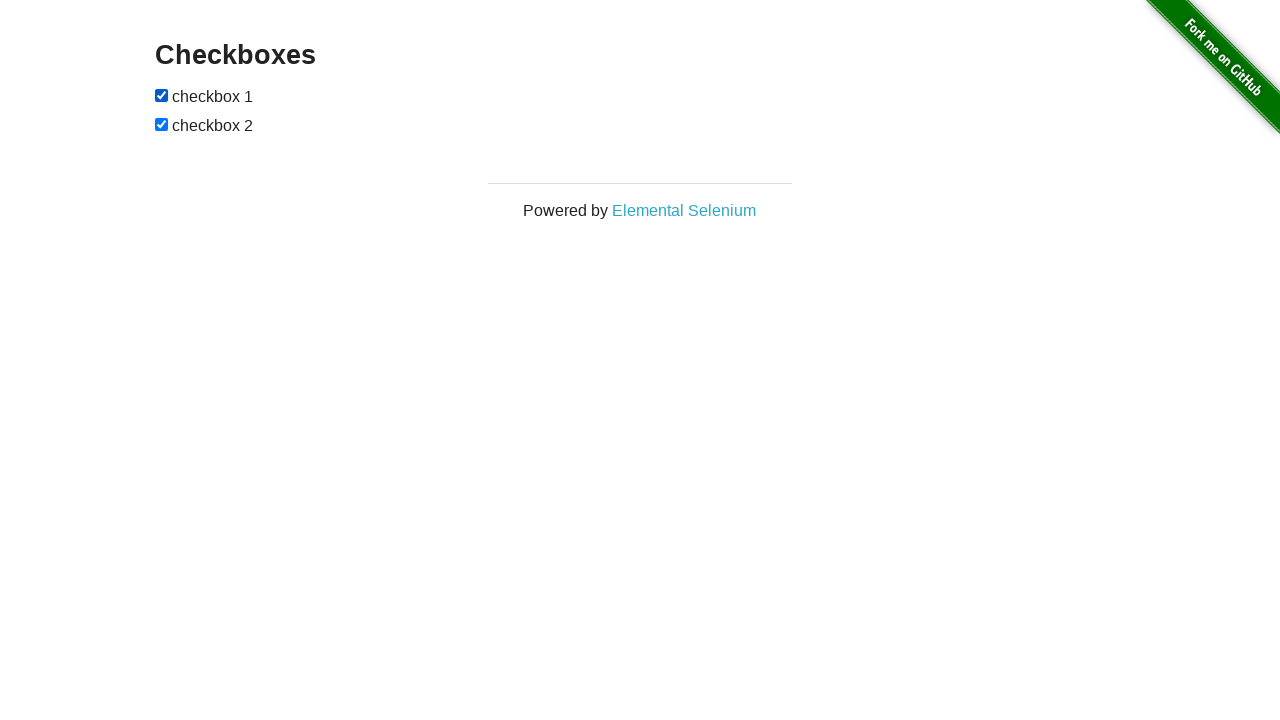

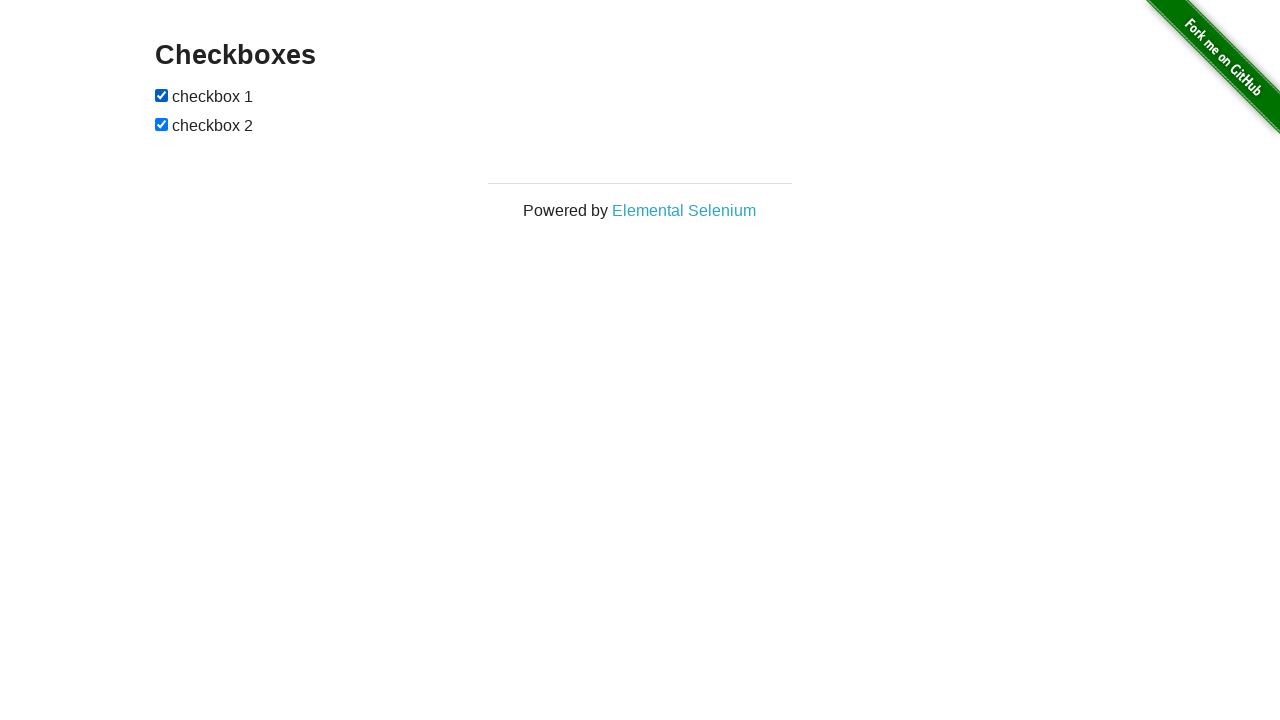